Tests radio button functionality by clicking the "red" radio button and verifying it becomes selected

Starting URL: https://selenium08.blogspot.com/2019/08/radio-buttons.html

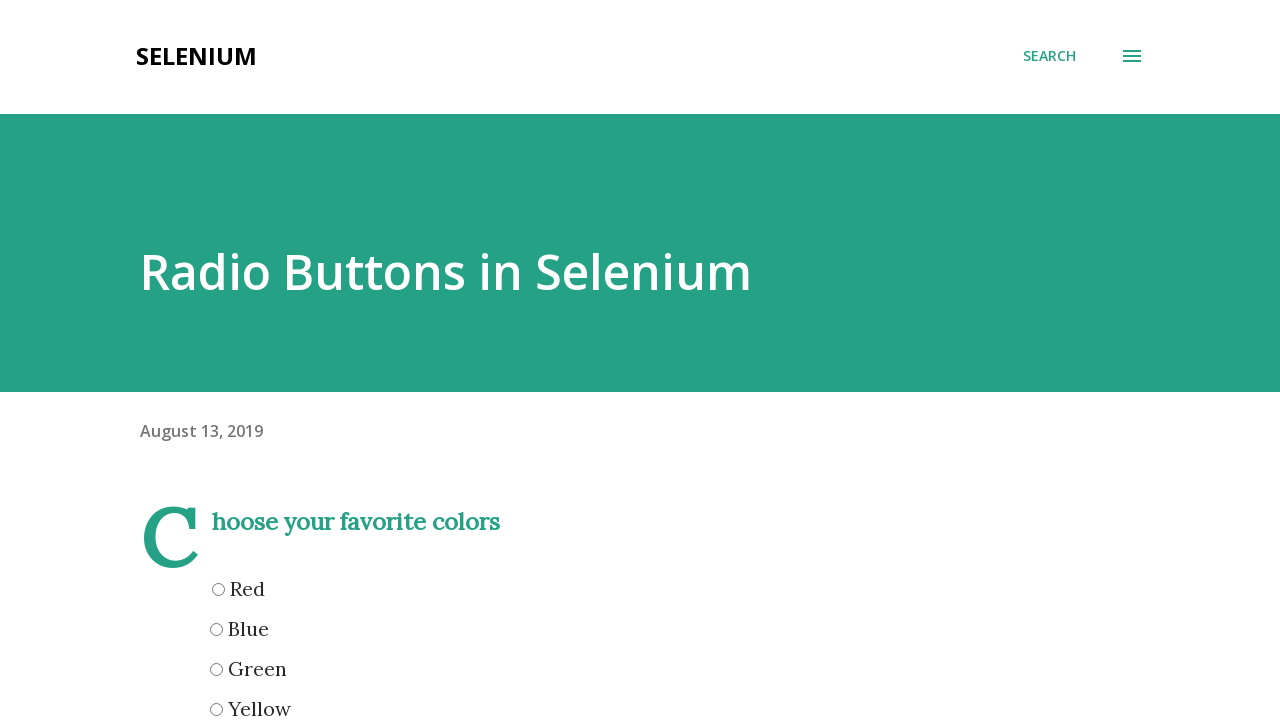

Navigated to radio buttons test page
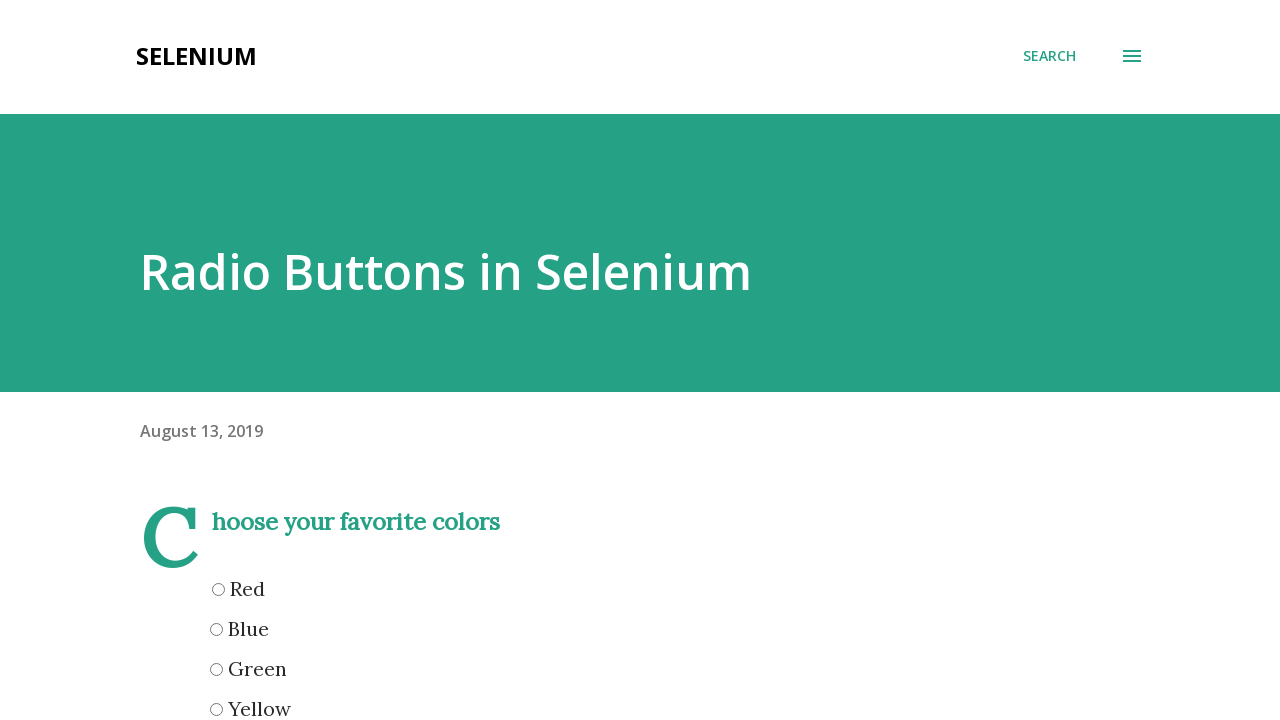

Clicked the red radio button at (218, 589) on input[name='red']
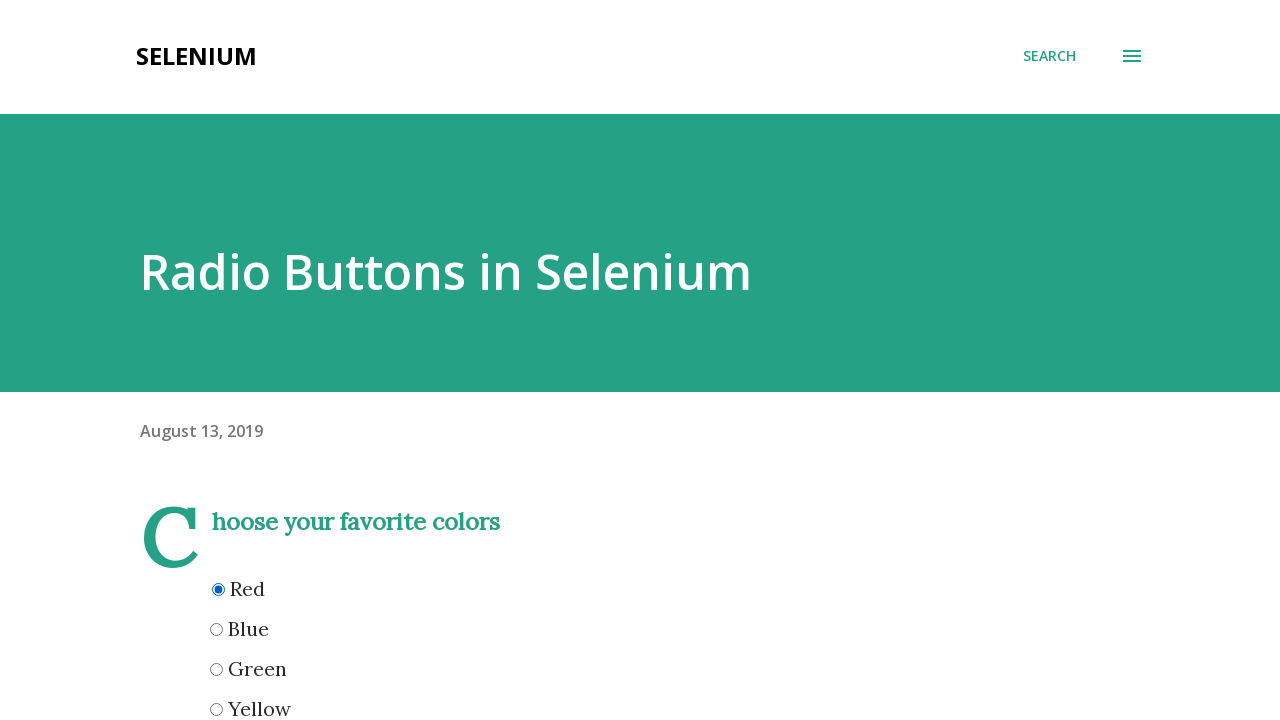

Verified that red radio button is selected
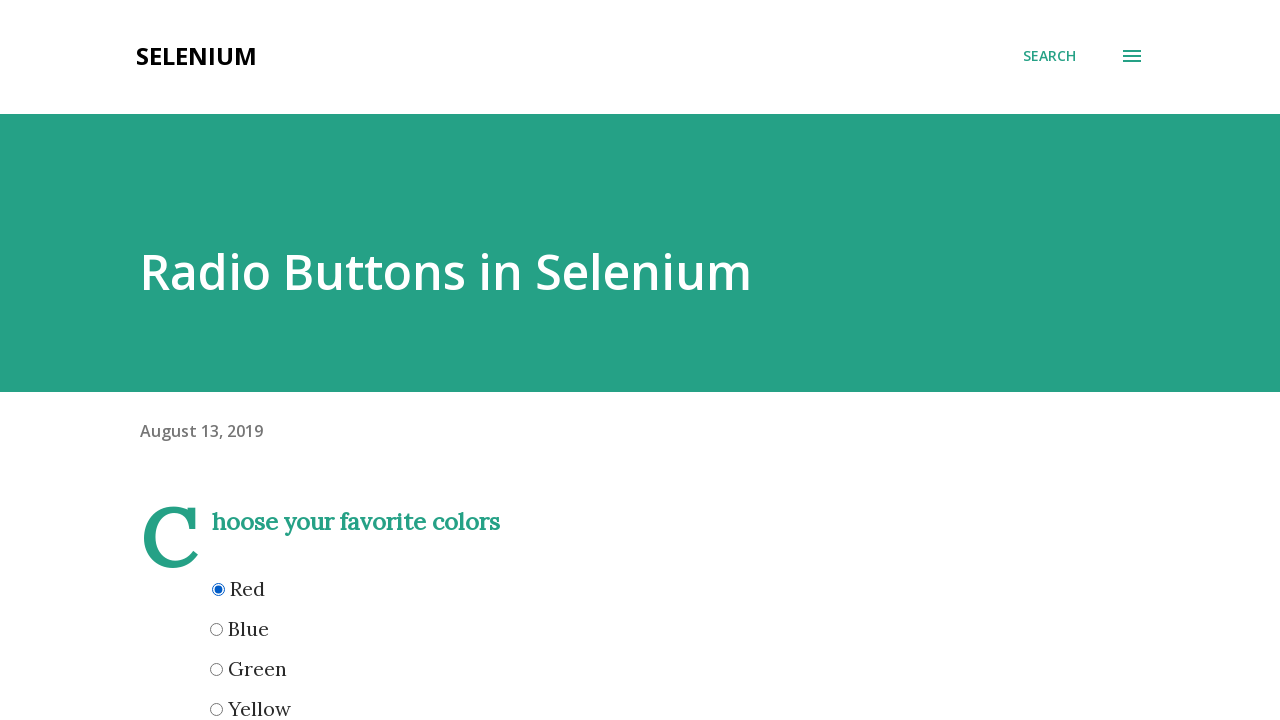

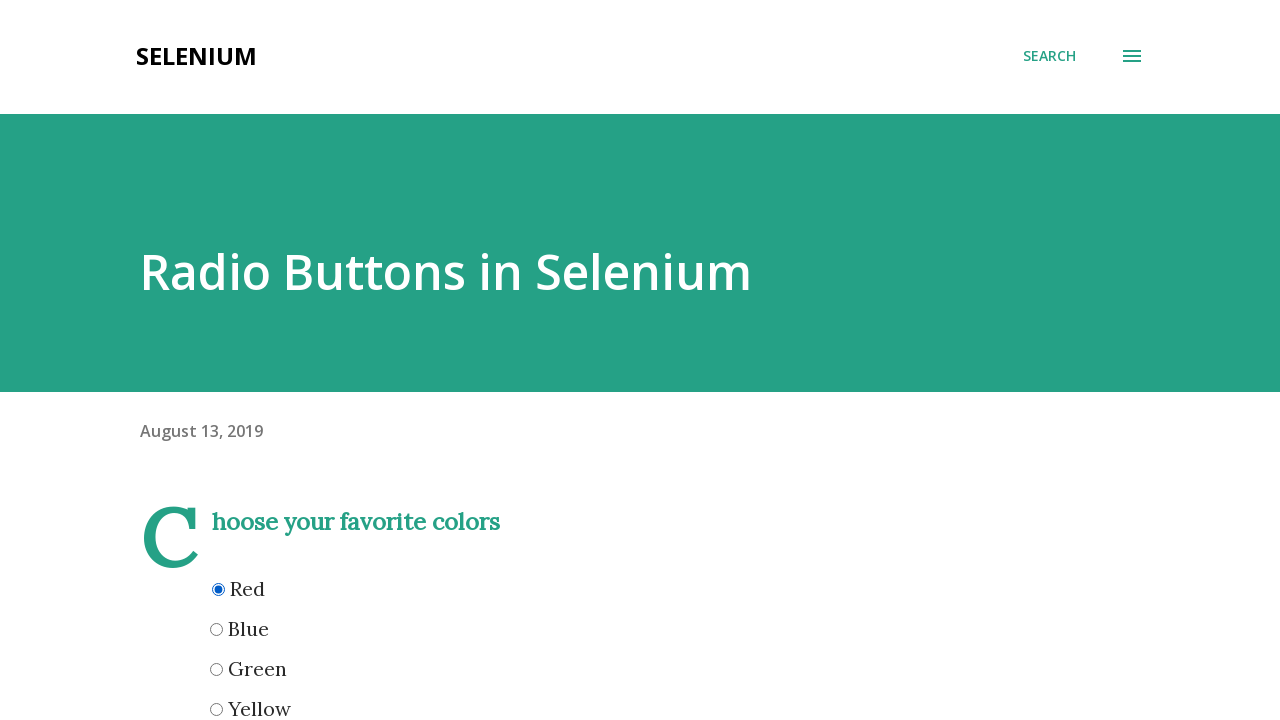